Navigates to Akbar Travels flight booking page and selects the "One Way" trip option by clicking the corresponding radio button.

Starting URL: https://www.akbartravels.com/in/flight?lan=en

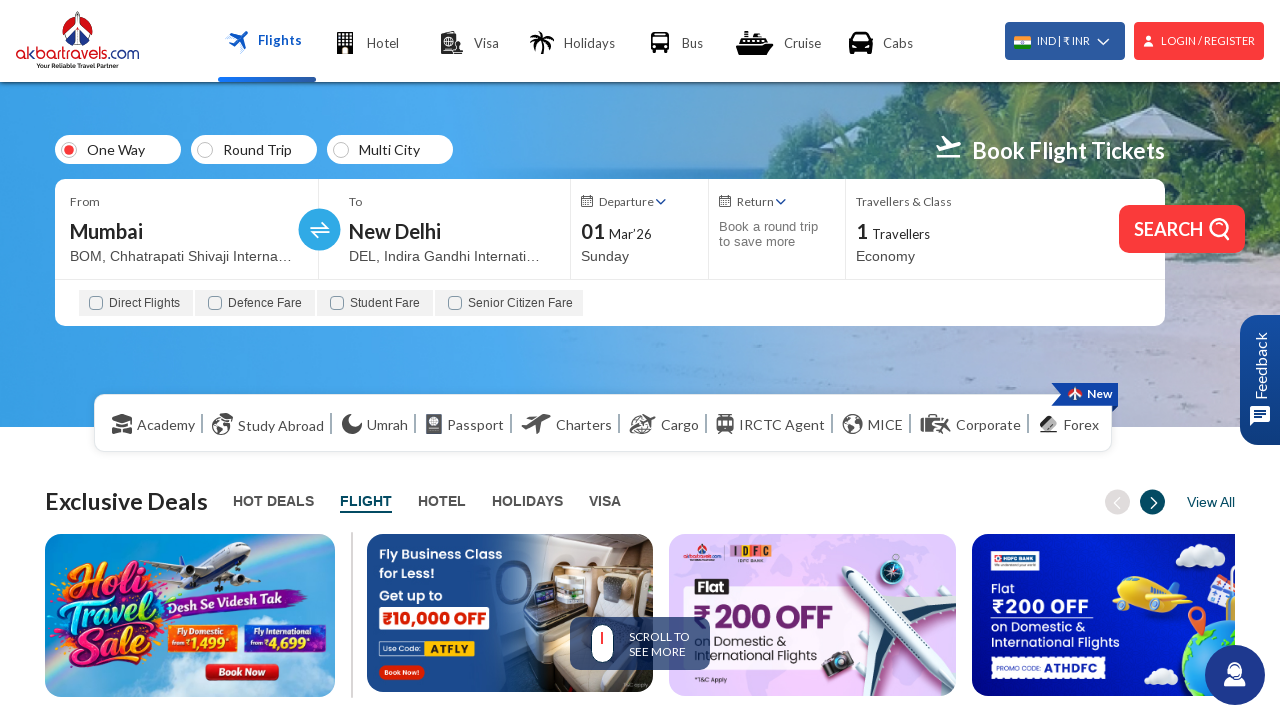

Waited for One Way radio button to become visible
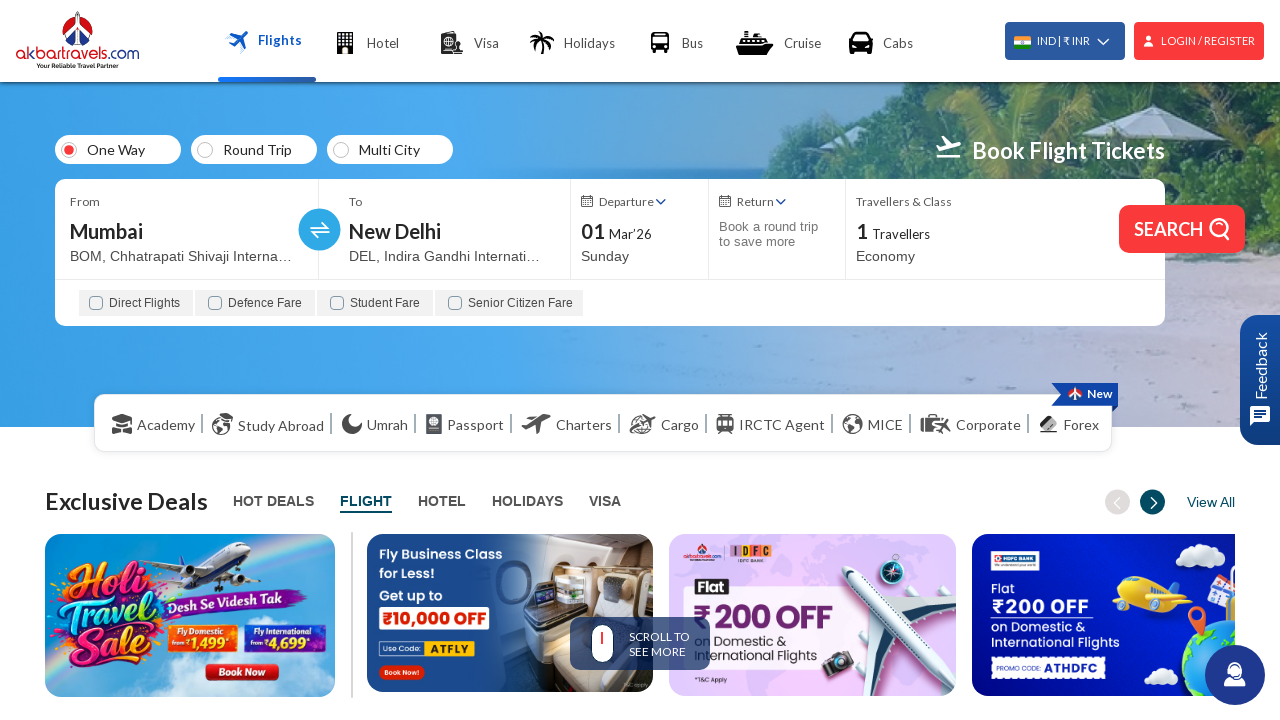

Clicked One Way trip option radio button at (205, 150) on xpath=(//div[@class='mat-radio-outer-circle'])[2]
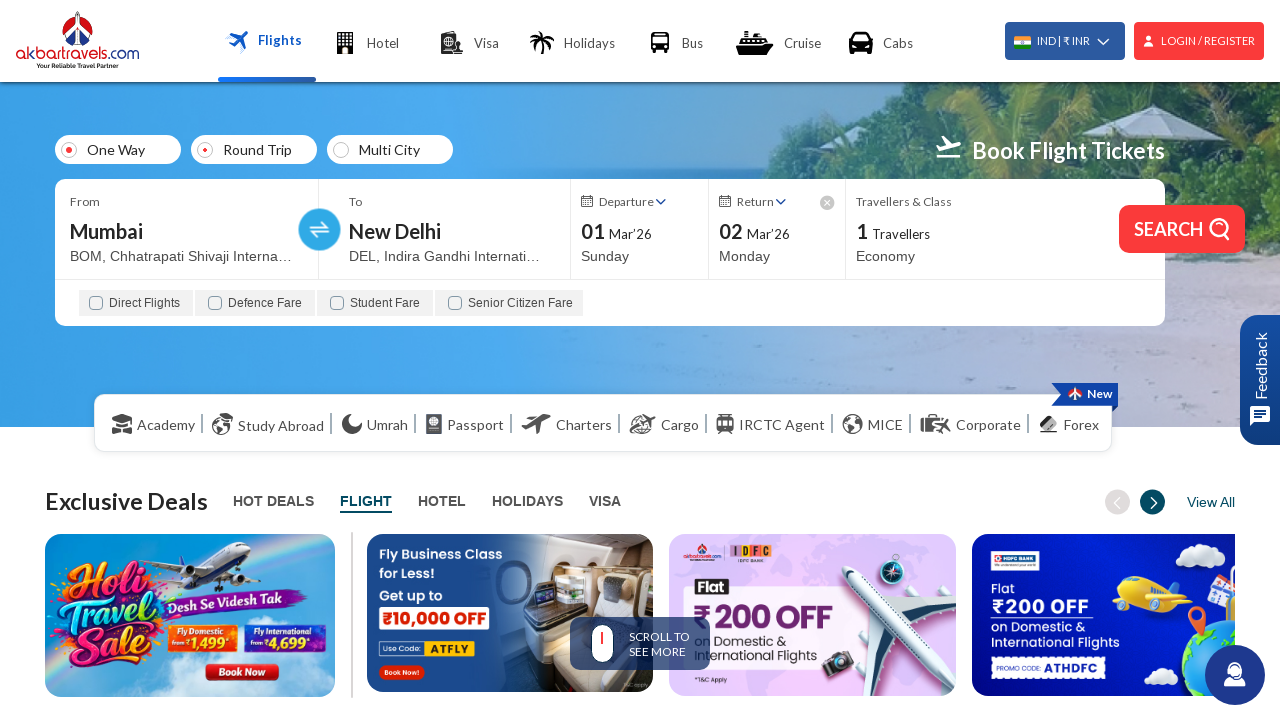

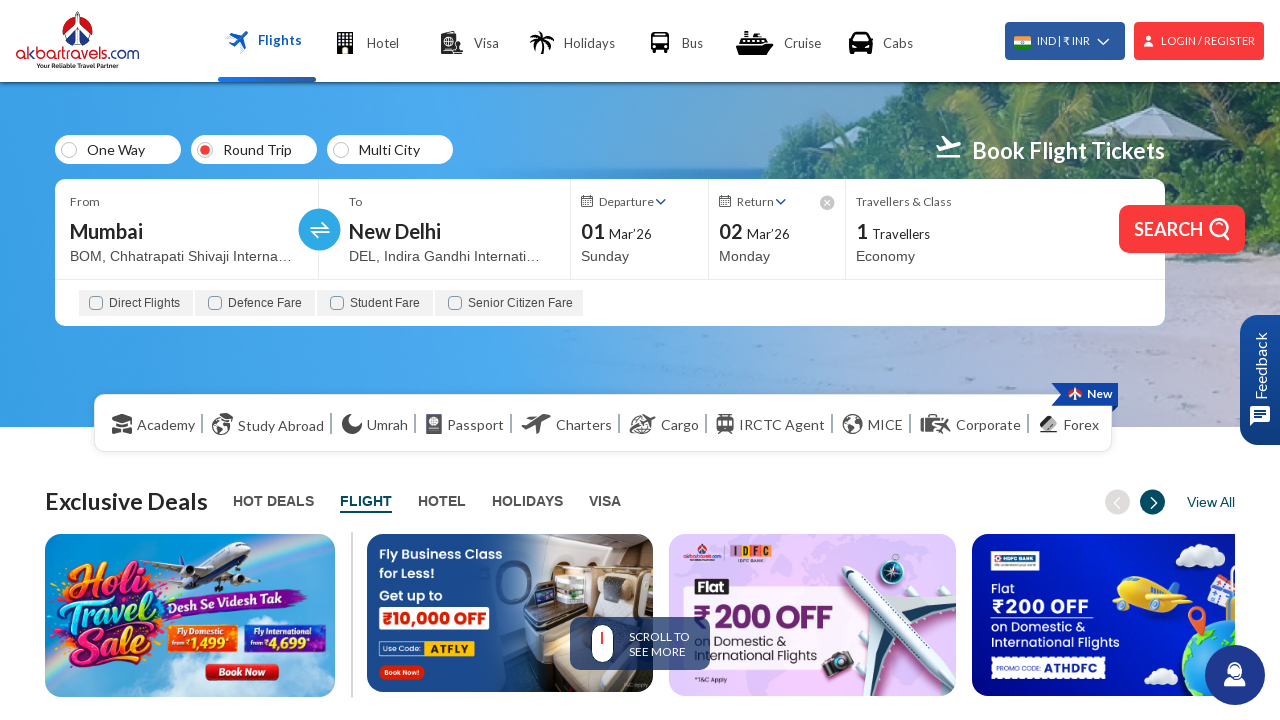